Navigates to a book catalog page, clicks on a book to view its details, and verifies the book detail page elements are displayed including title, price, rating, and availability.

Starting URL: https://books.toscrape.com/catalogue/page-1.html

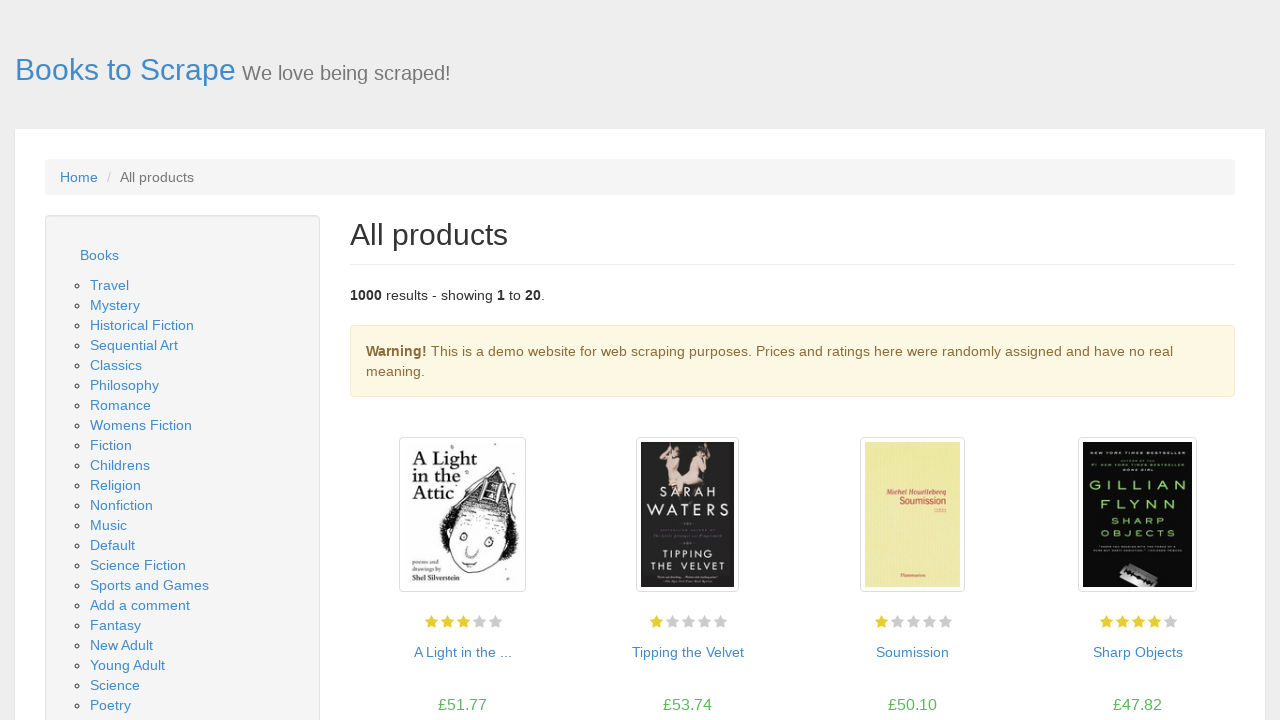

Book listings loaded on catalog page
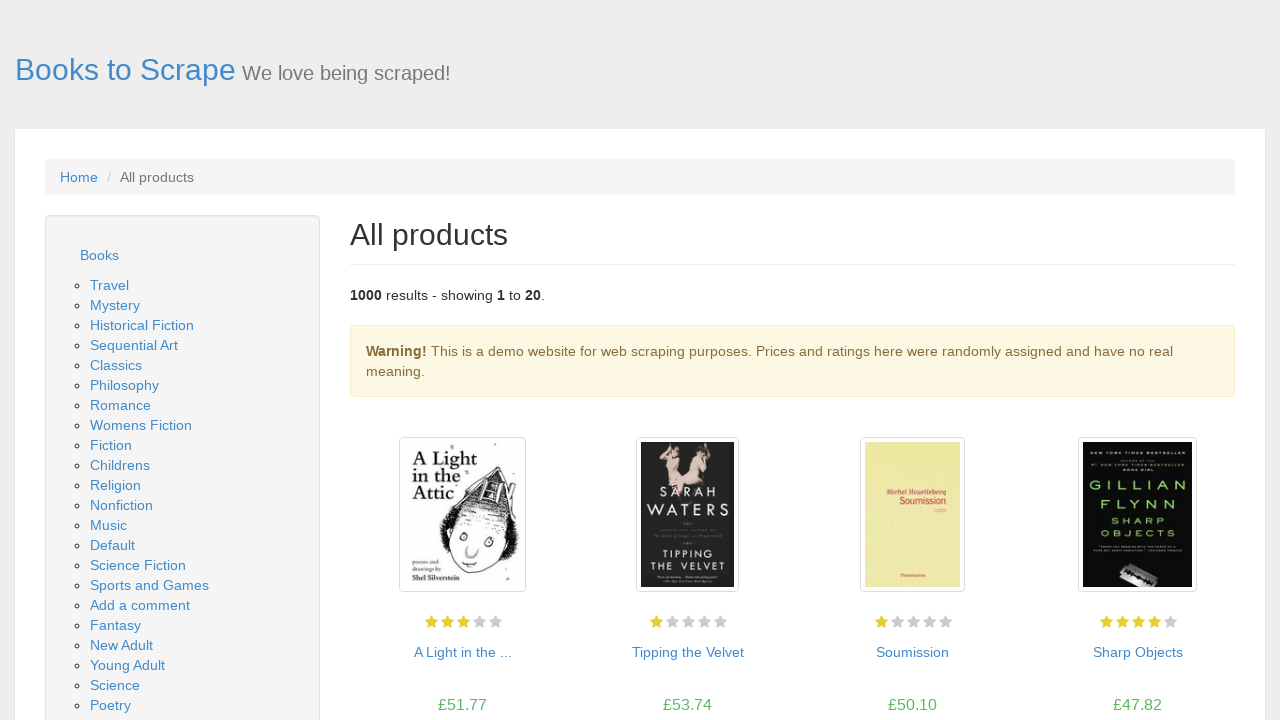

Clicked on first book in catalog at (462, 652) on .product_pod h3 a >> nth=0
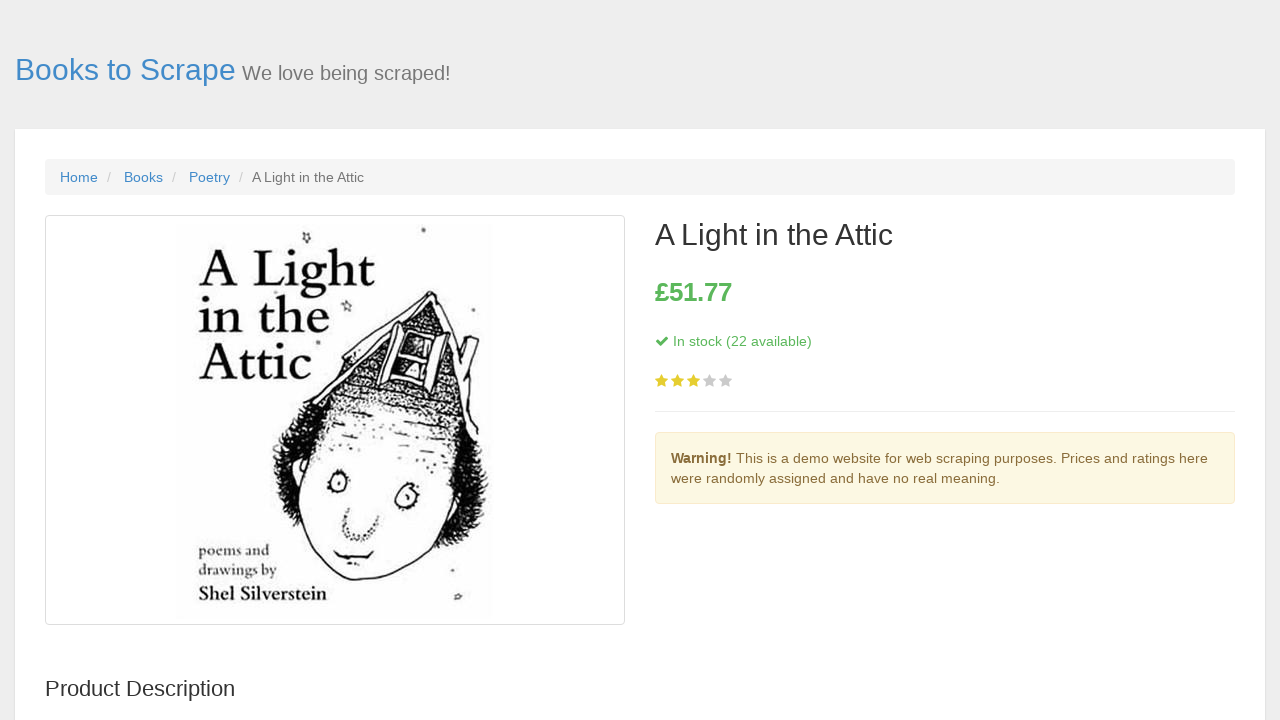

Book title (h1) element is visible on detail page
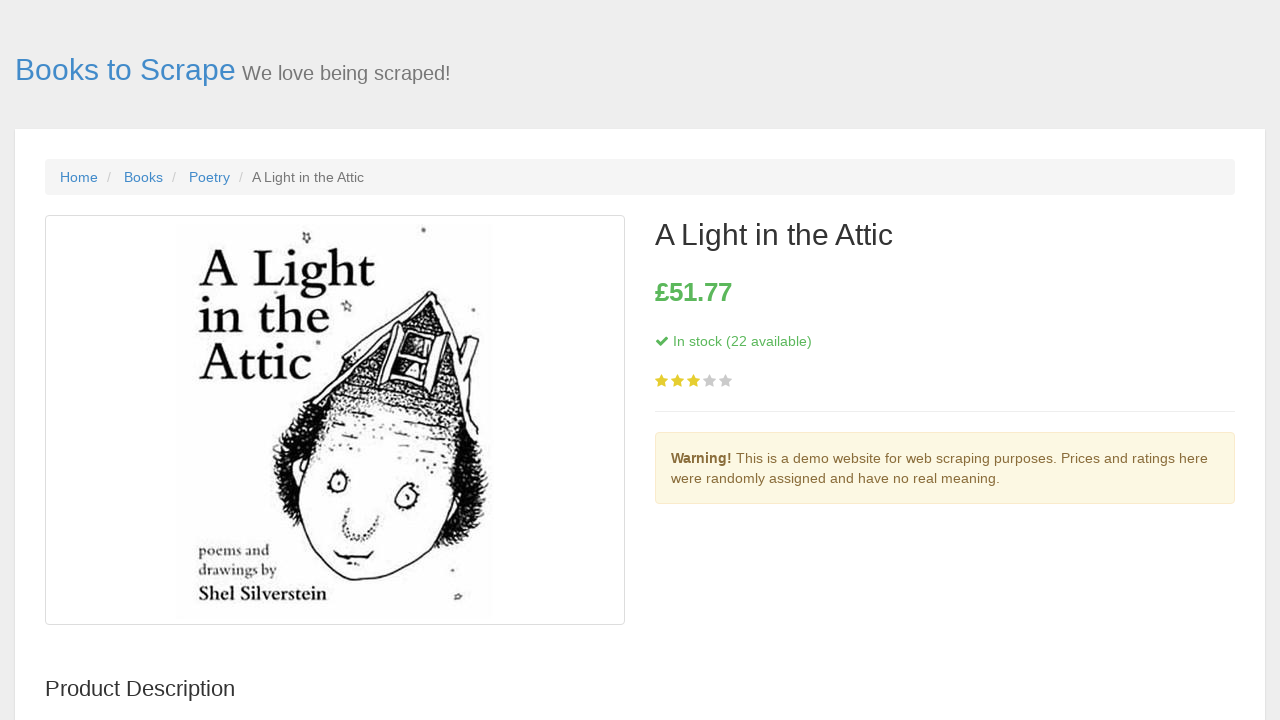

Book price element is visible
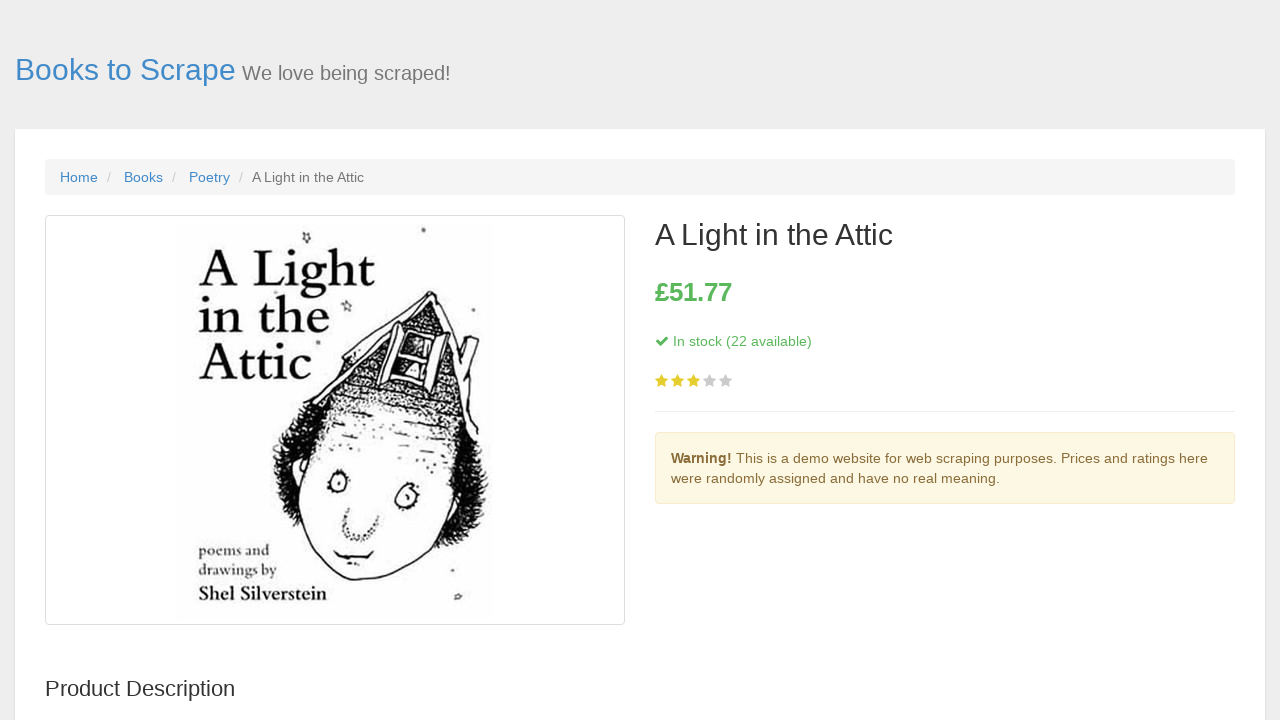

Book rating element is visible
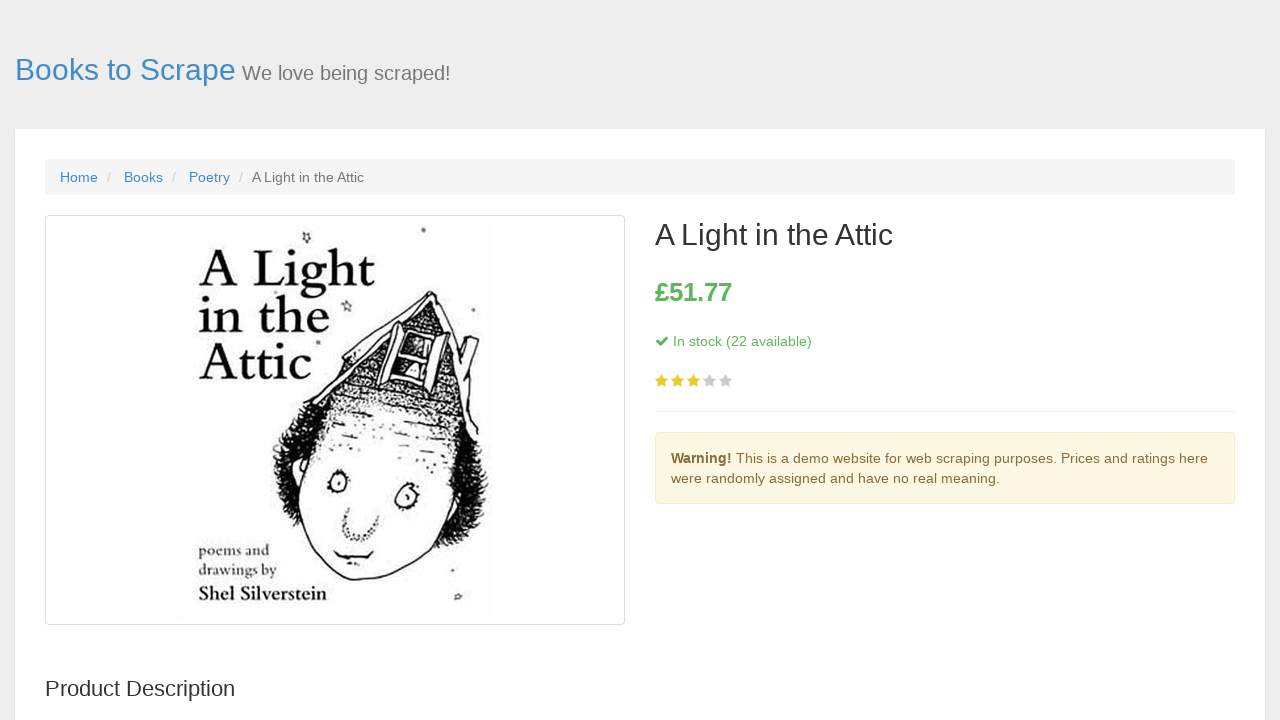

Book availability element is visible
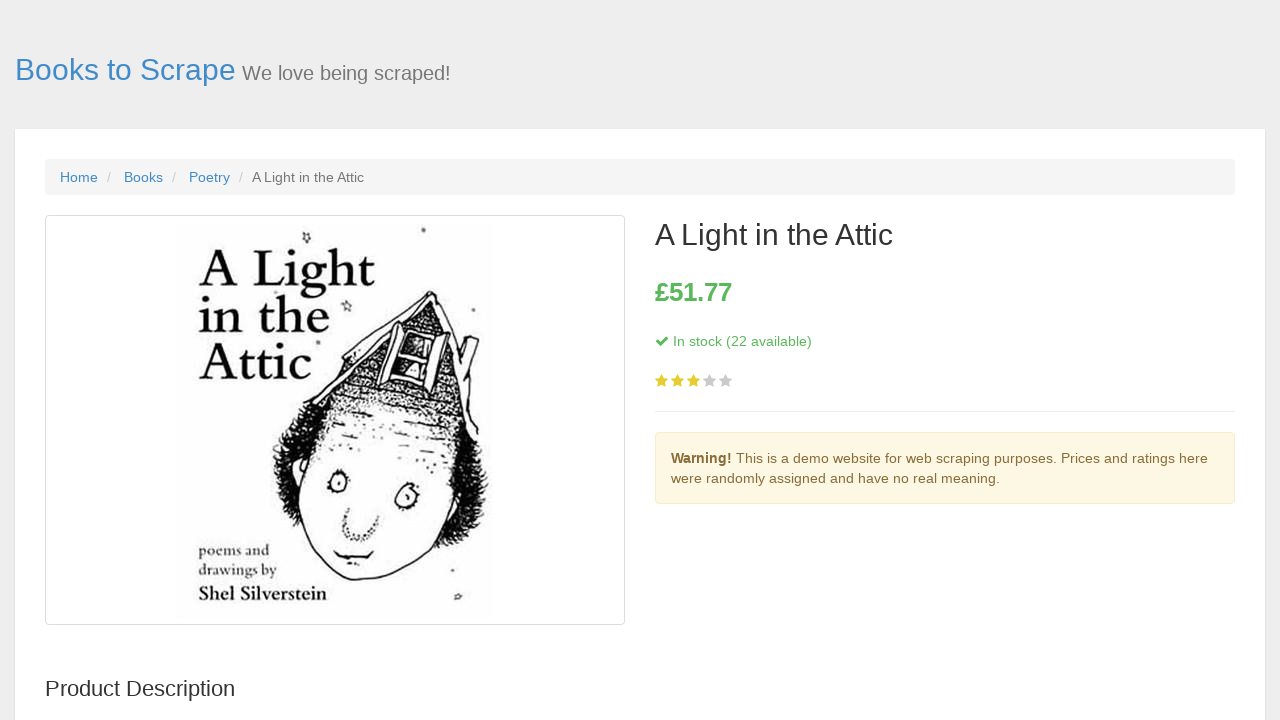

Breadcrumb navigation is visible on detail page
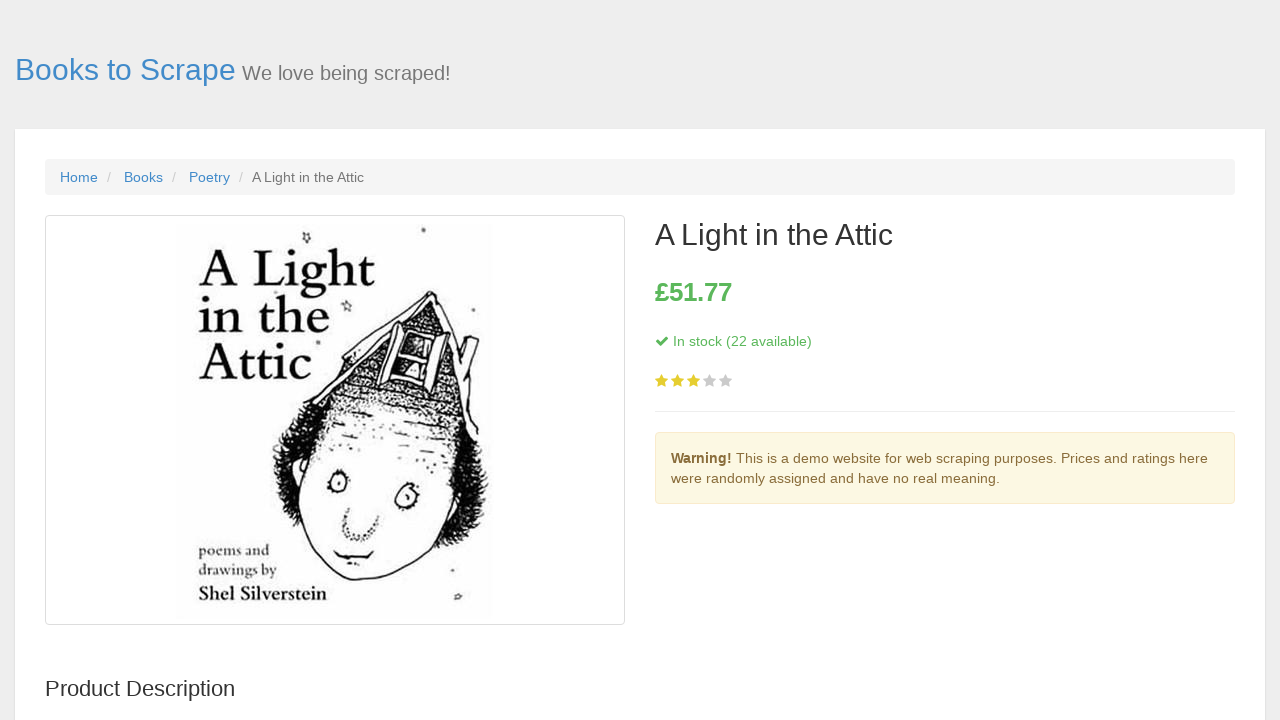

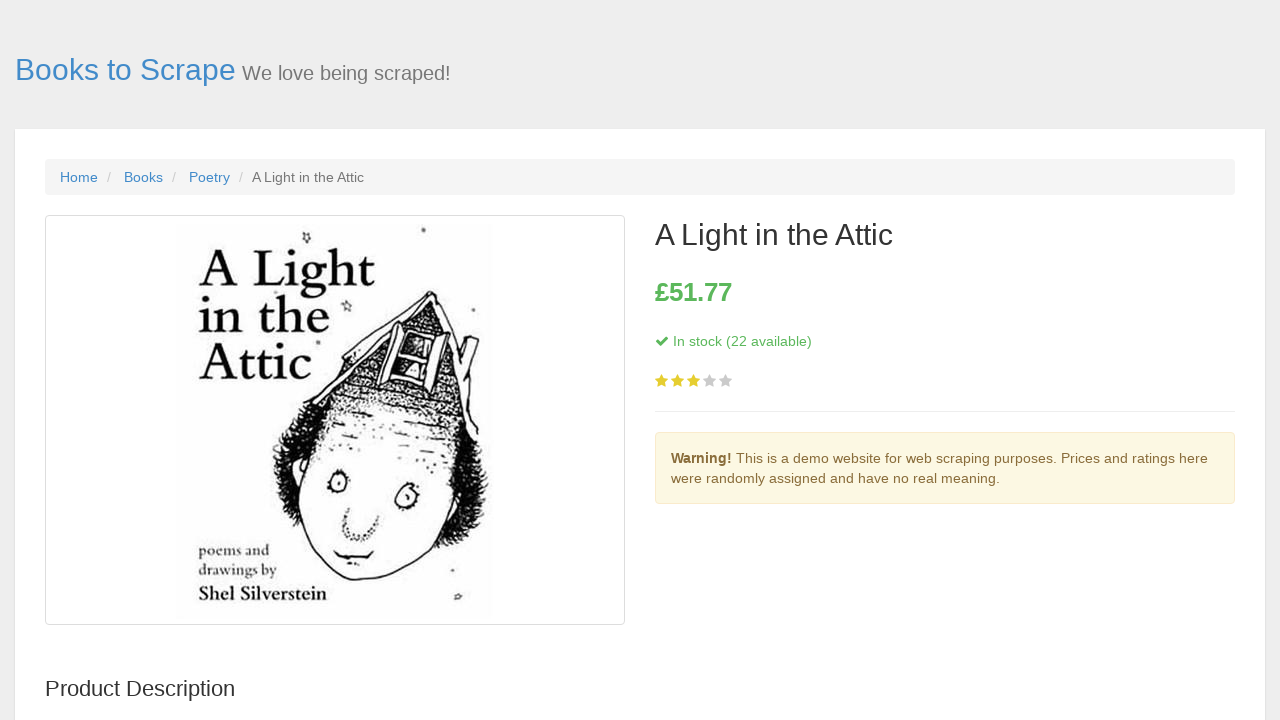